Navigates to Rahul Shetty Academy homepage and verifies the page loads by checking the title and URL are accessible.

Starting URL: https://rahulshettyacademy.com

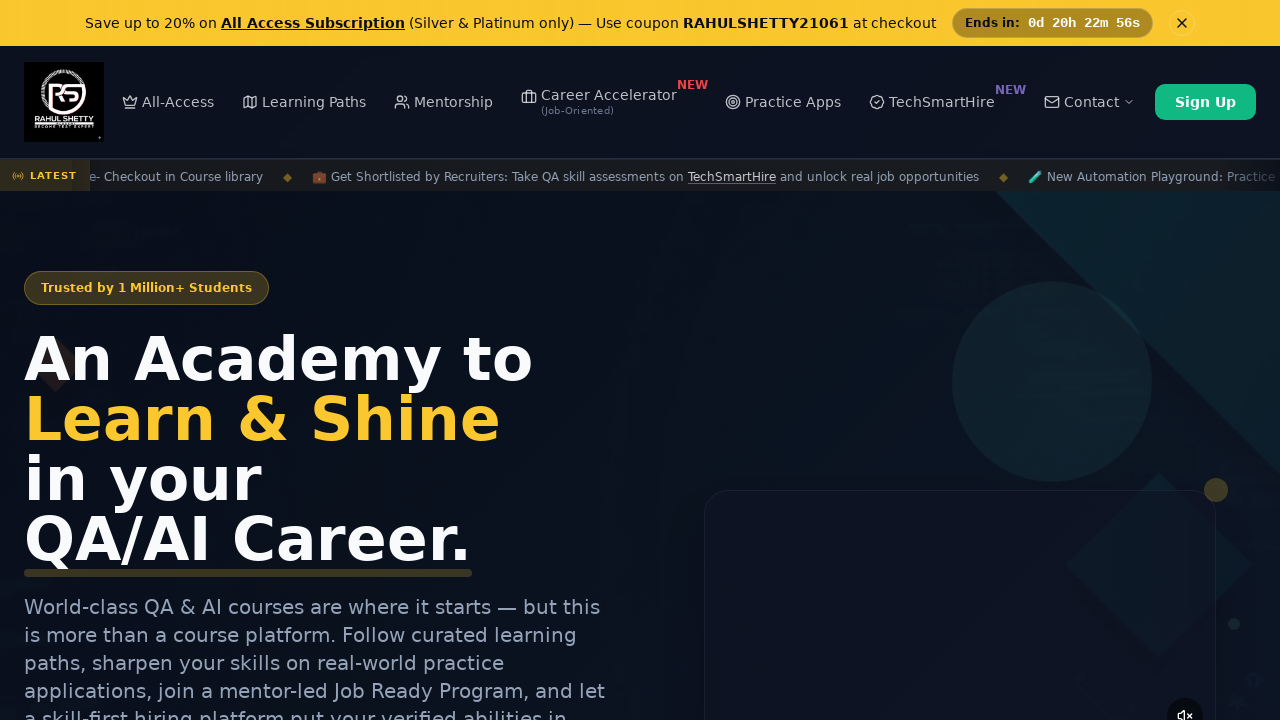

Waited for page to reach DOM content loaded state
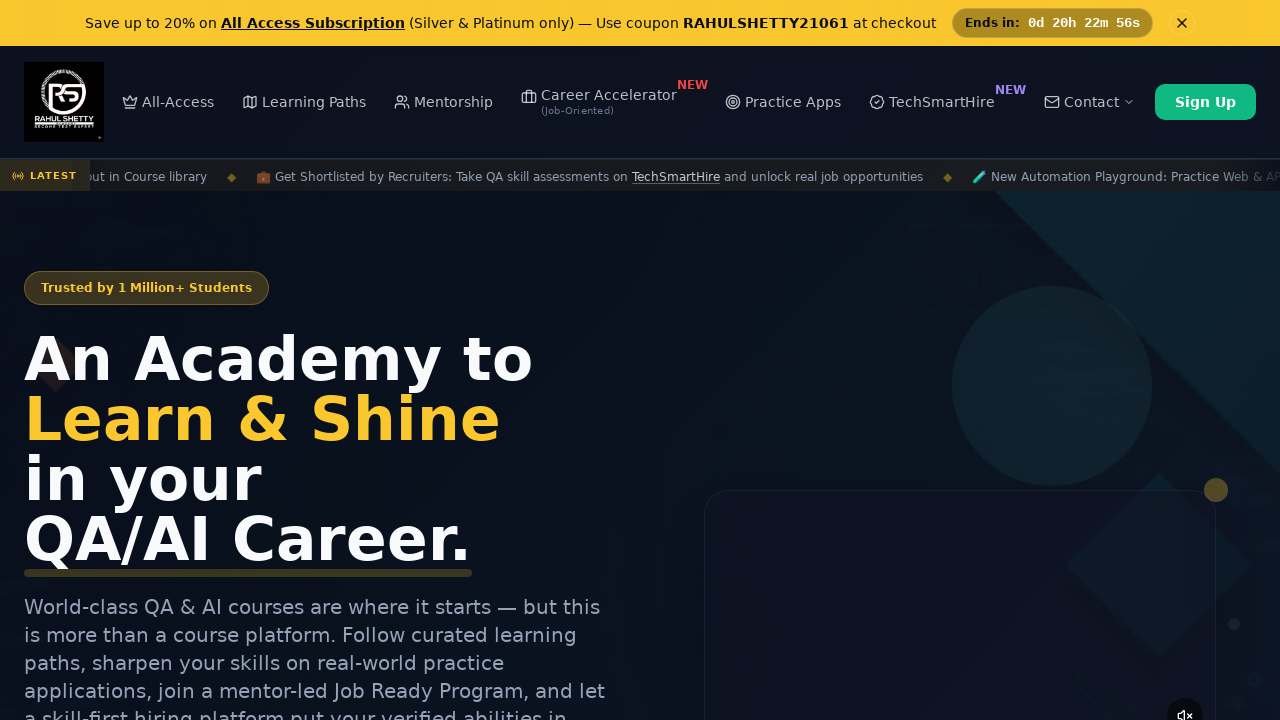

Retrieved page title: Rahul Shetty Academy | QA Automation, Playwright, AI Testing & Online Training
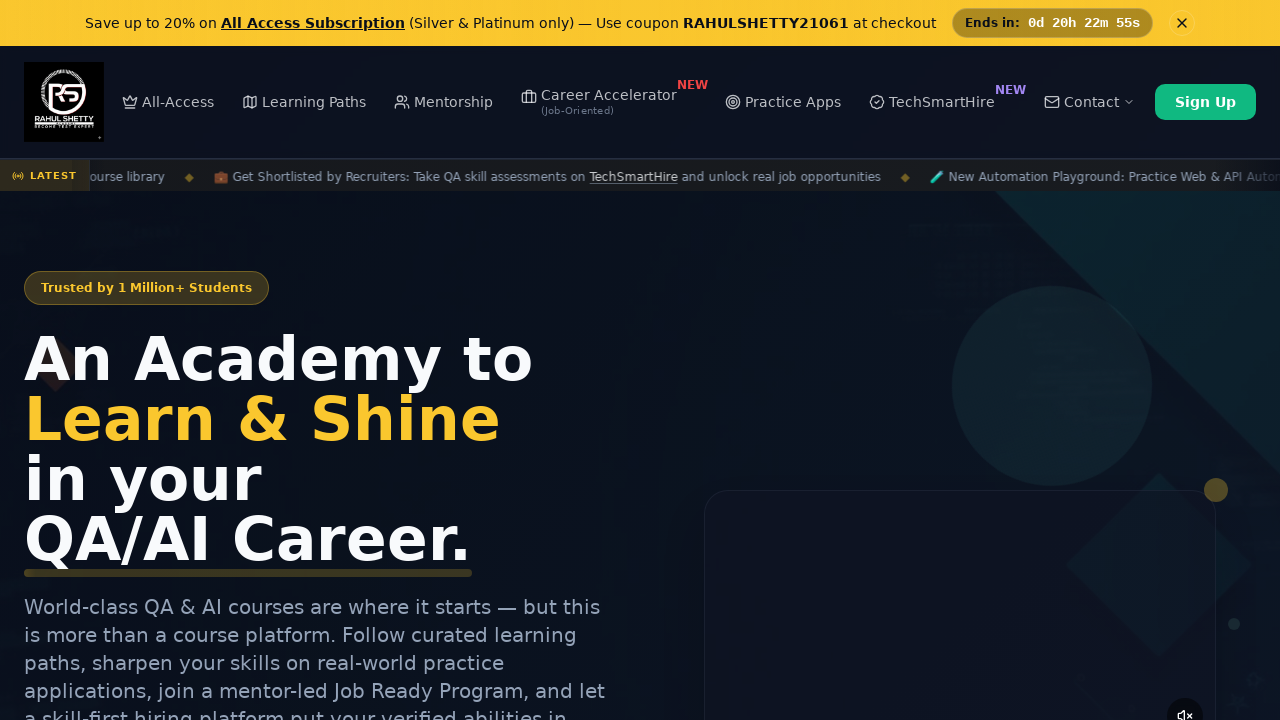

Retrieved current URL: https://rahulshettyacademy.com/
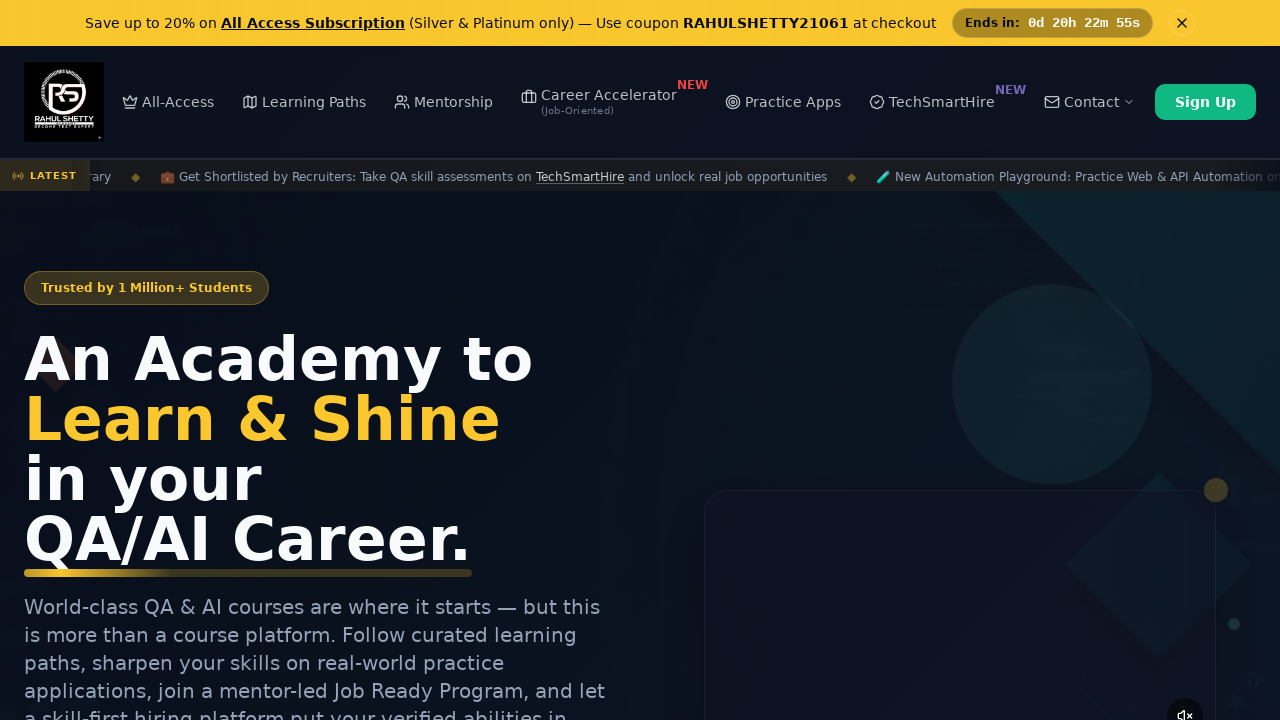

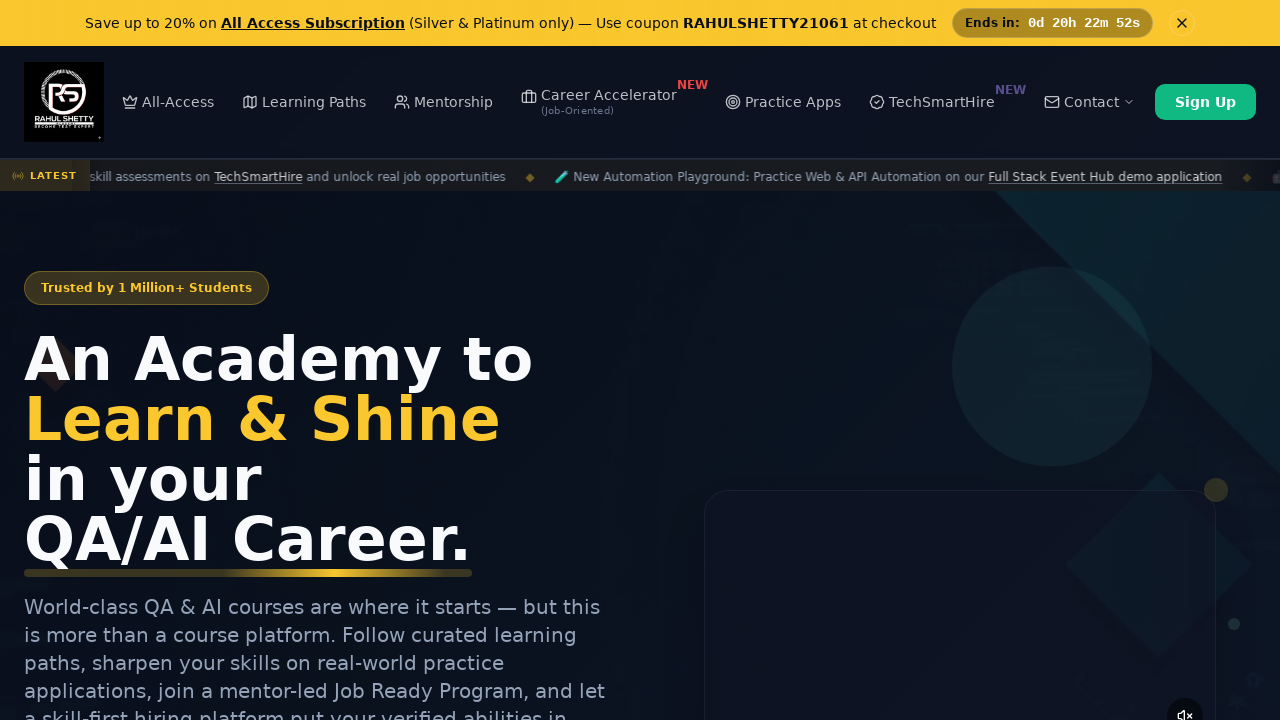